Tests dynamic element addition and removal functionality by clicking the add button multiple times to create new elements

Starting URL: http://the-internet.herokuapp.com/add_remove_elements/

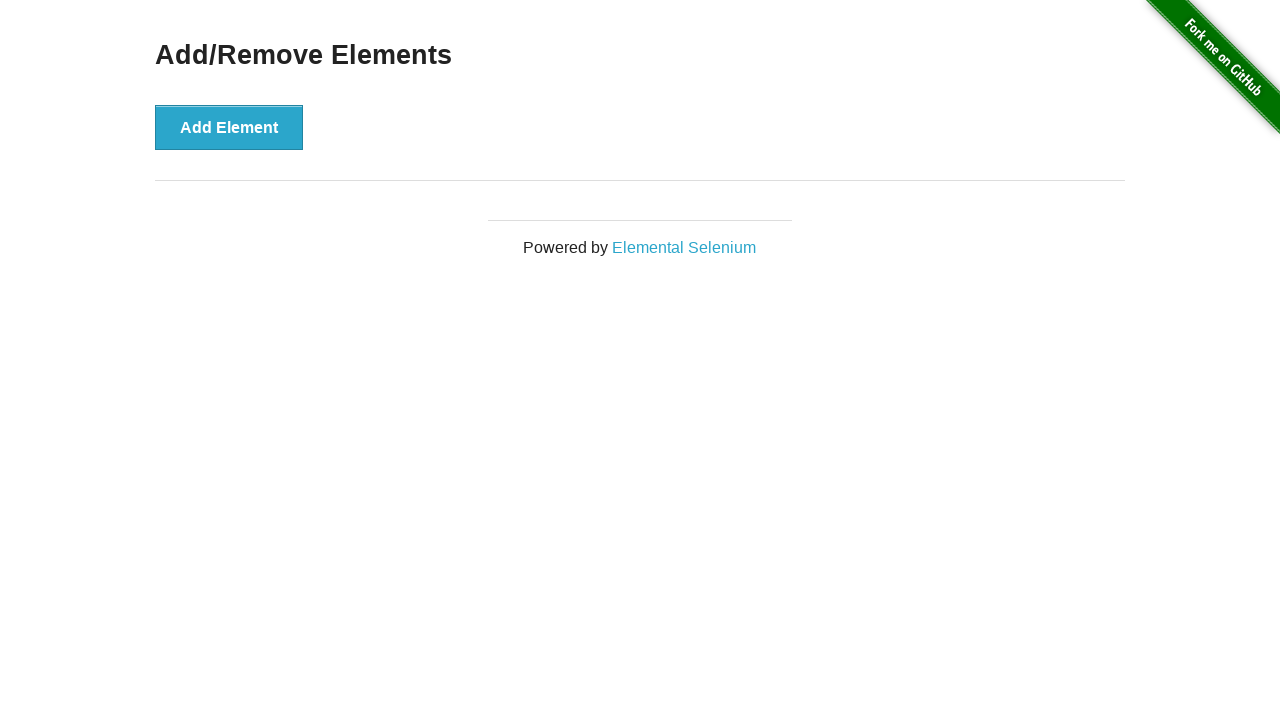

Located the Add Element button
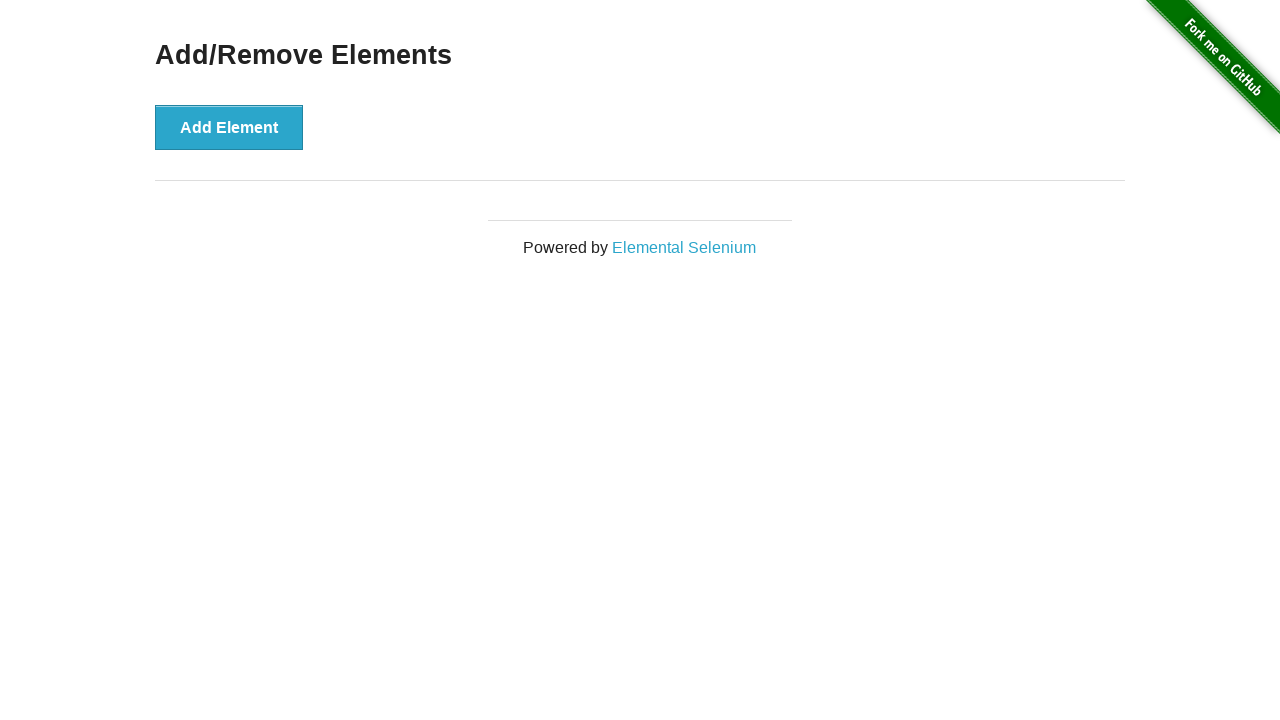

Clicked Add Element button (iteration 1) at (229, 127) on button[onclick="addElement()"]
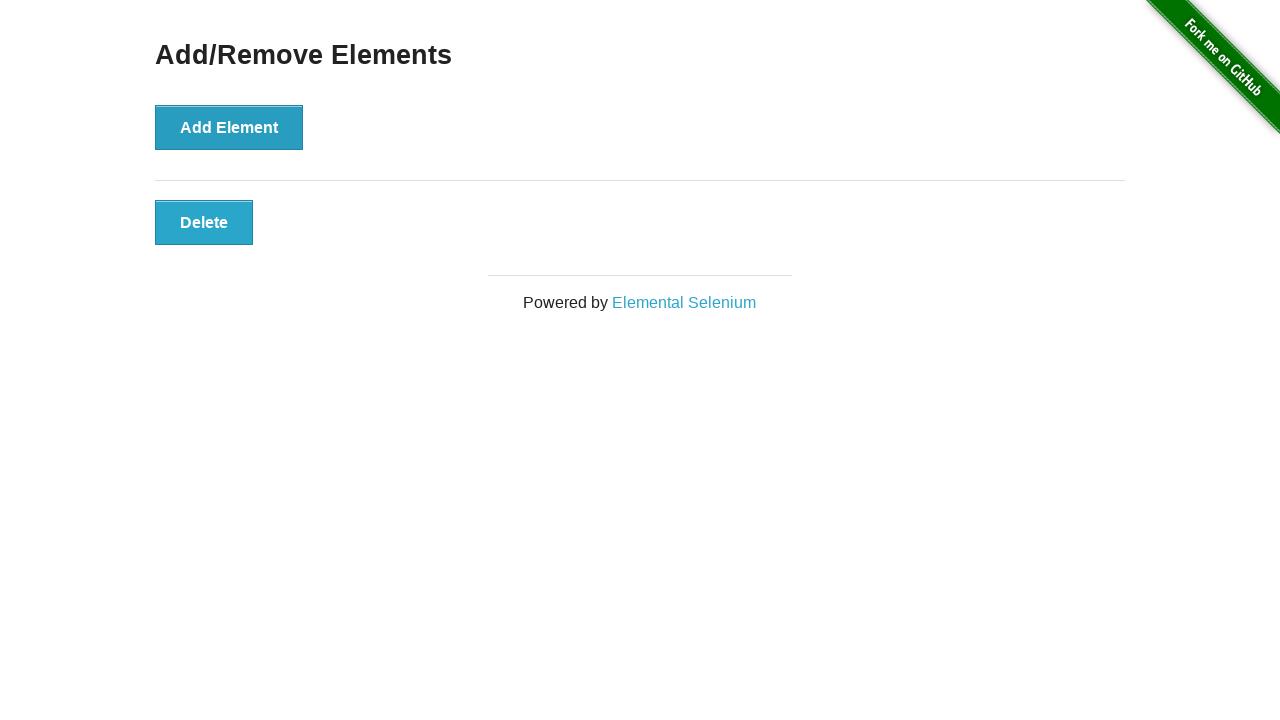

Clicked Add Element button (iteration 2) at (229, 127) on button[onclick="addElement()"]
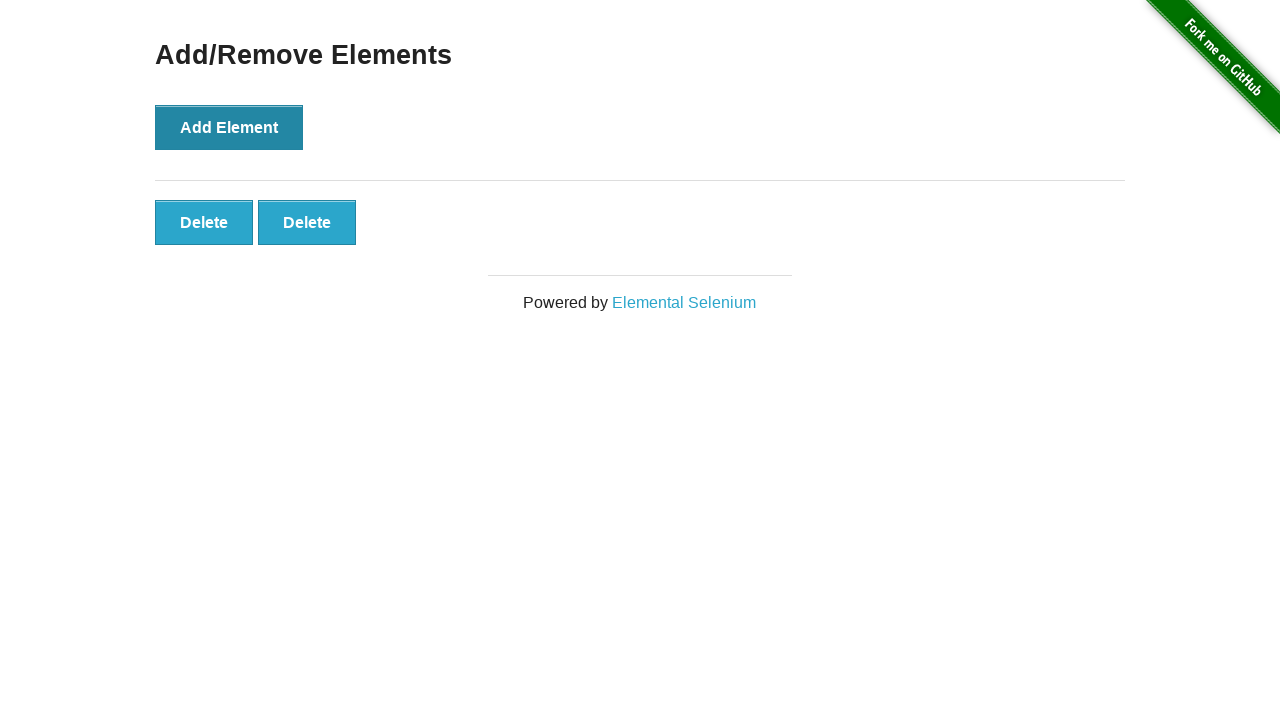

Clicked Add Element button (iteration 3) at (229, 127) on button[onclick="addElement()"]
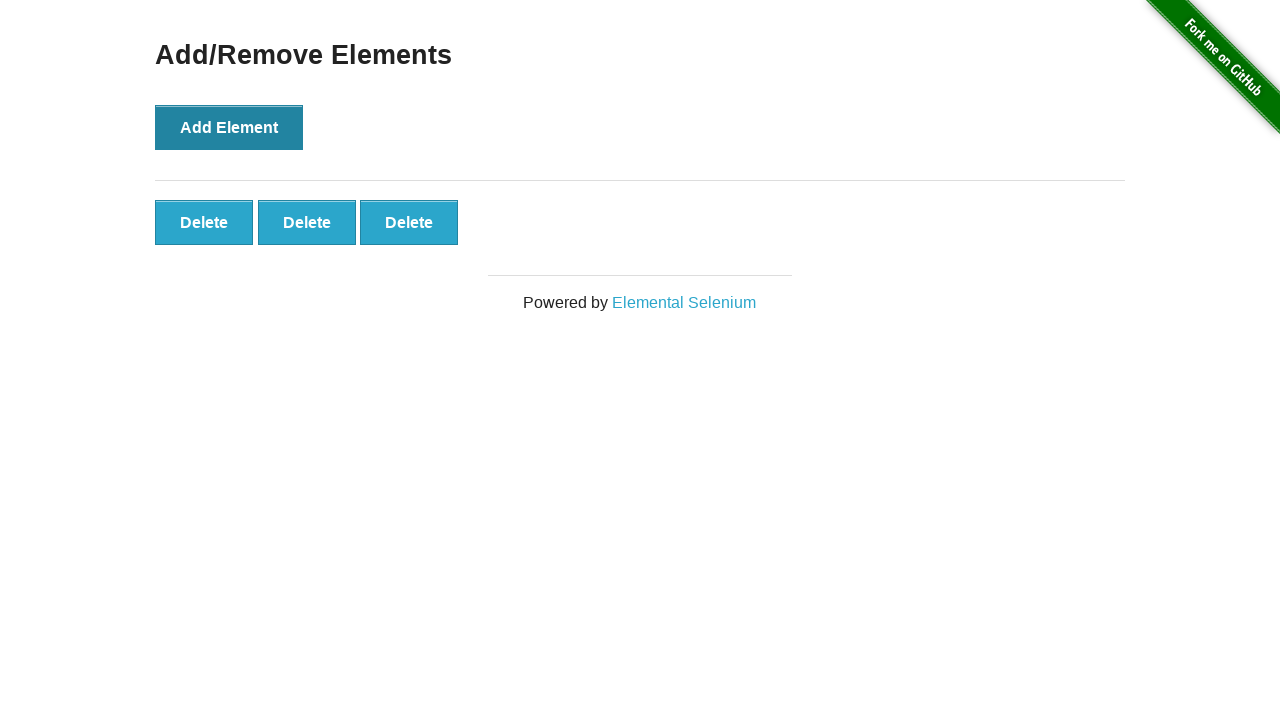

Clicked Add Element button (iteration 4) at (229, 127) on button[onclick="addElement()"]
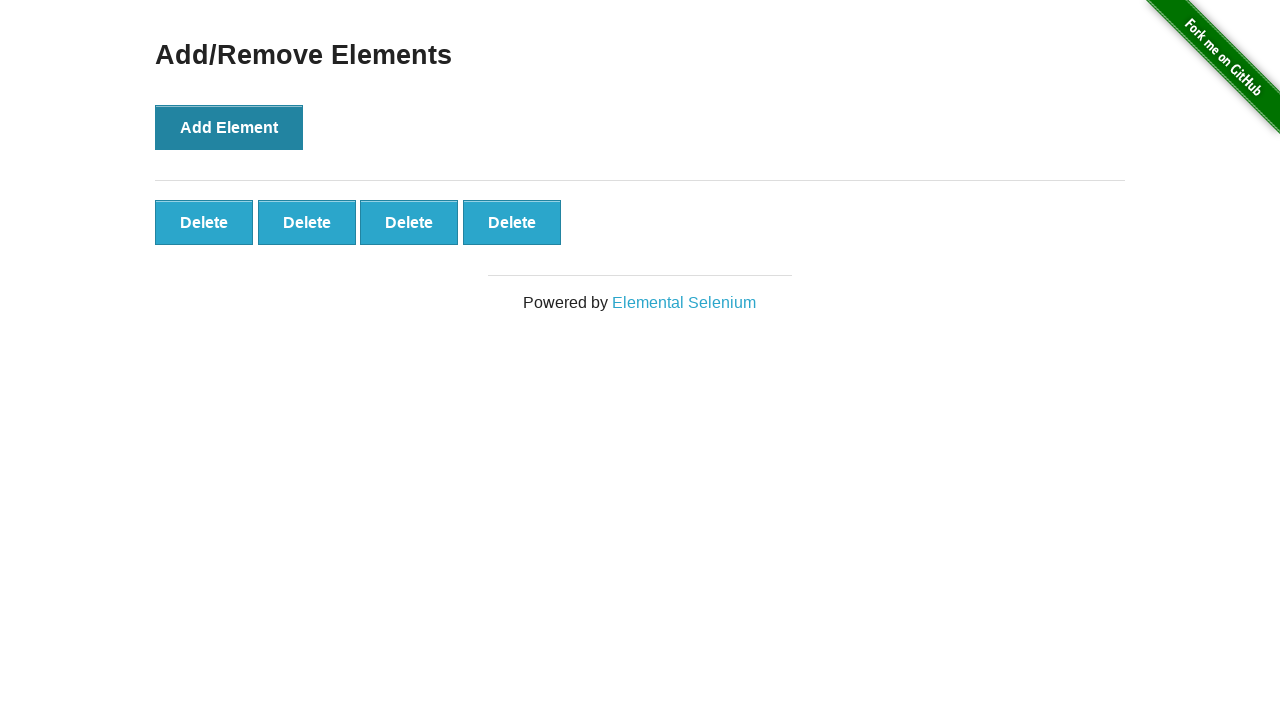

Clicked Add Element button (iteration 5) at (229, 127) on button[onclick="addElement()"]
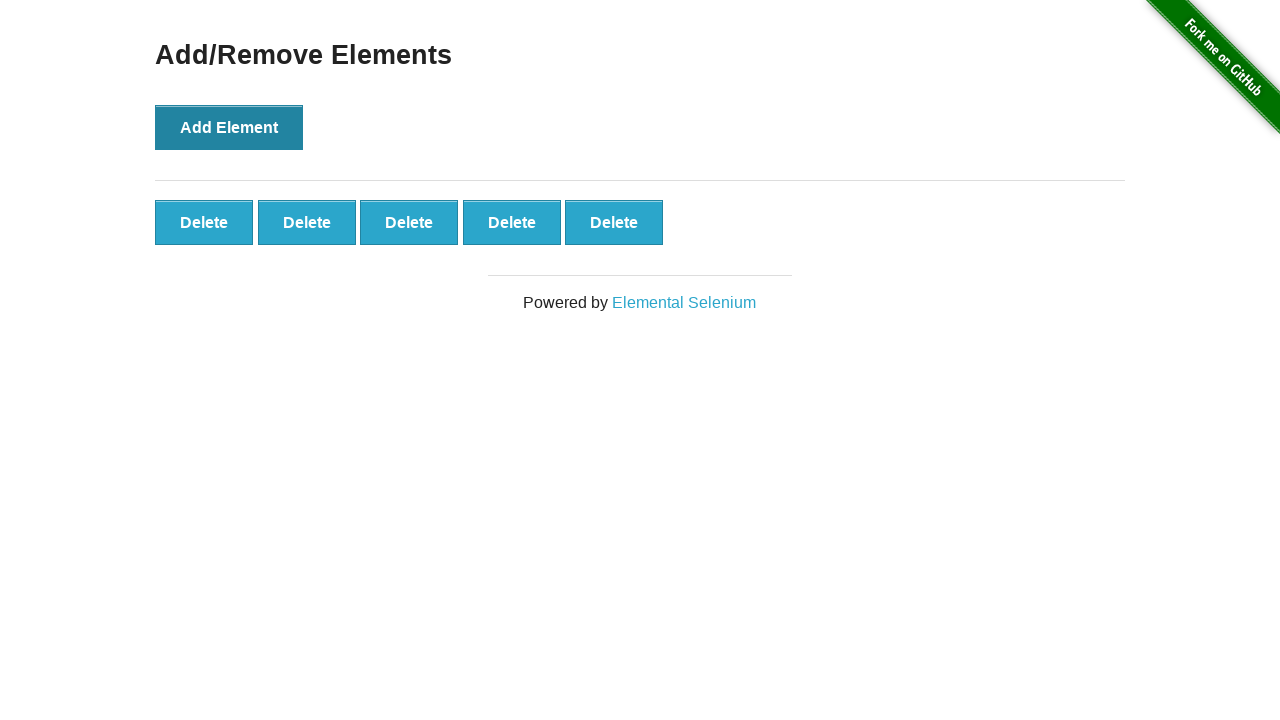

Located all delete element buttons
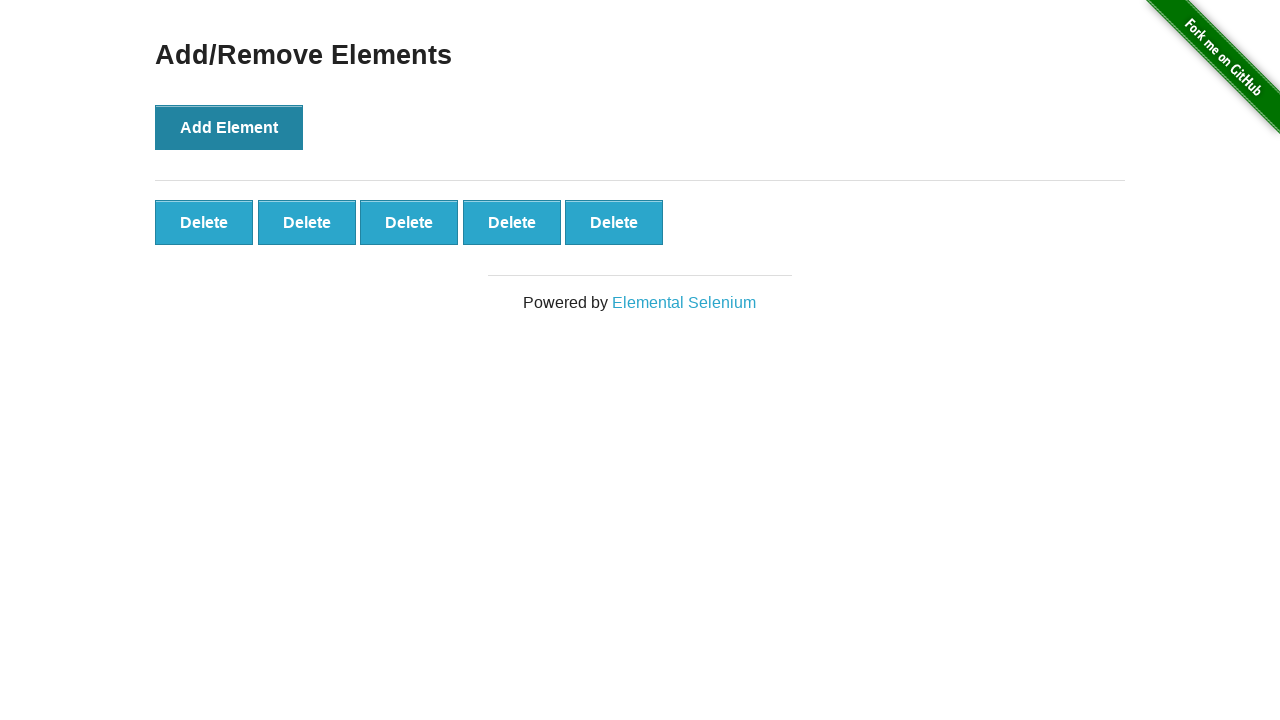

Verified that 5 elements were successfully added
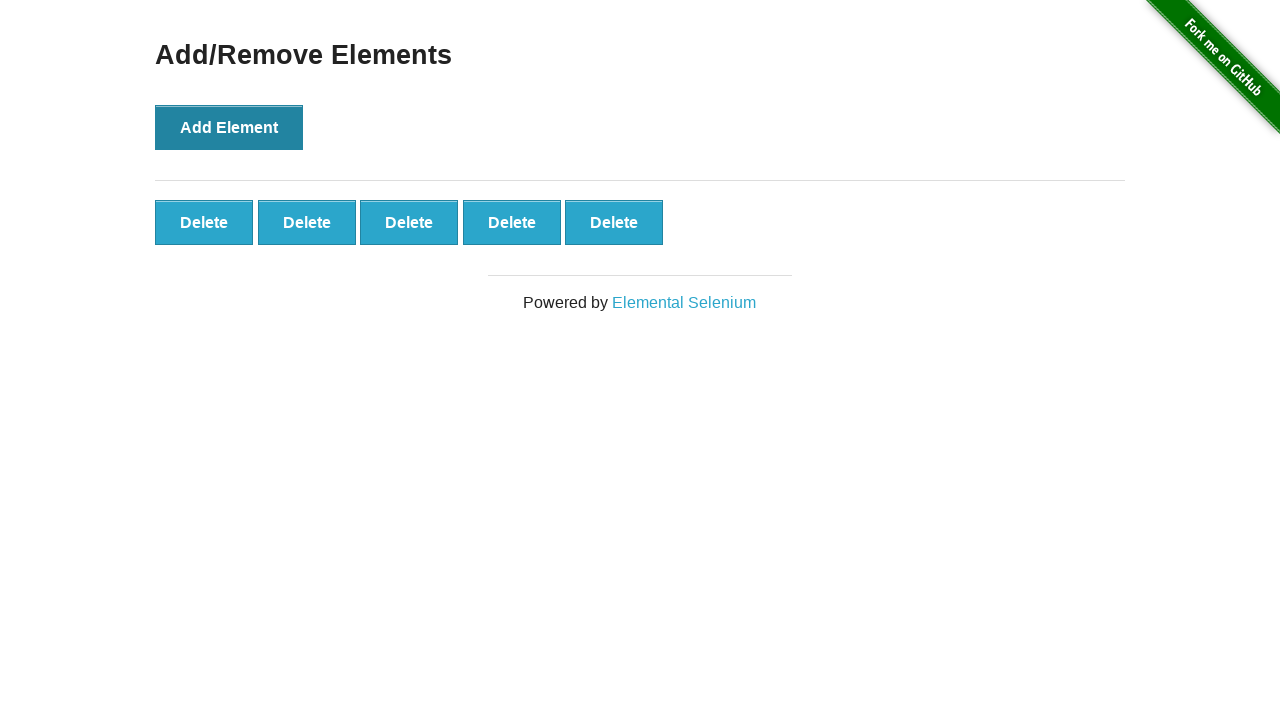

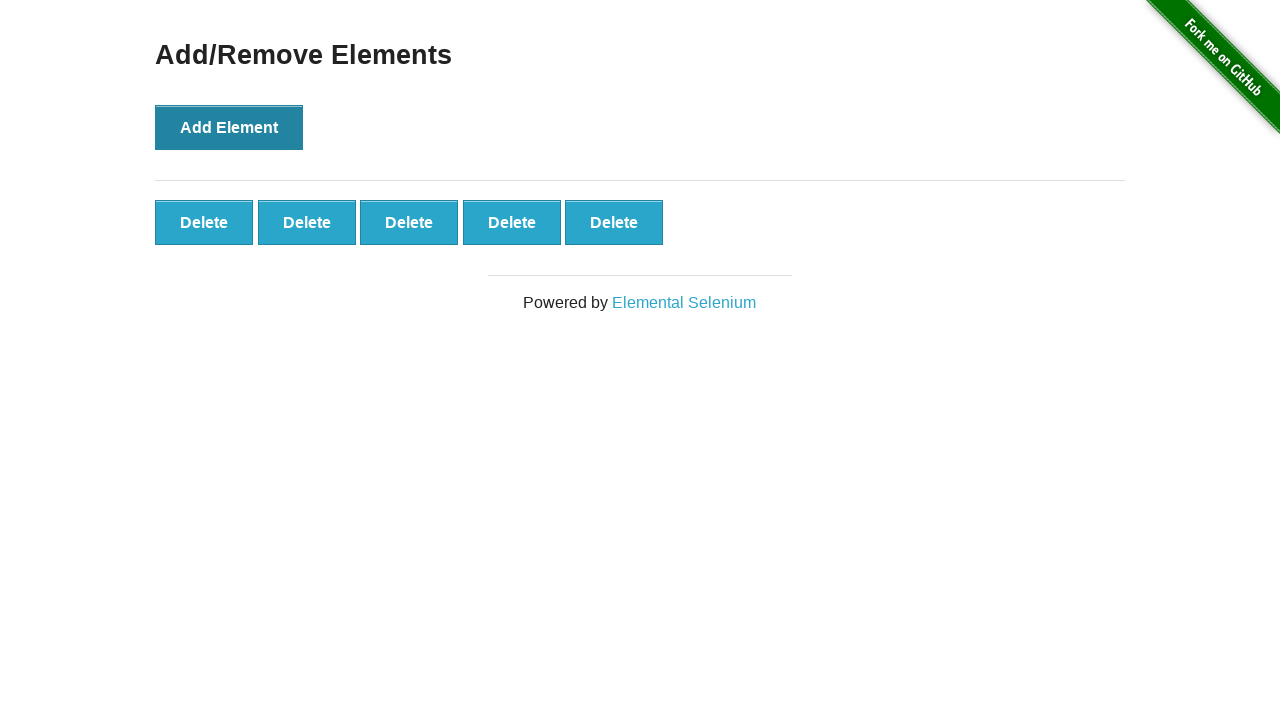